Tests that leaving both username and password fields empty shows the error message "Epic sadface: Username is required"

Starting URL: https://www.saucedemo.com/

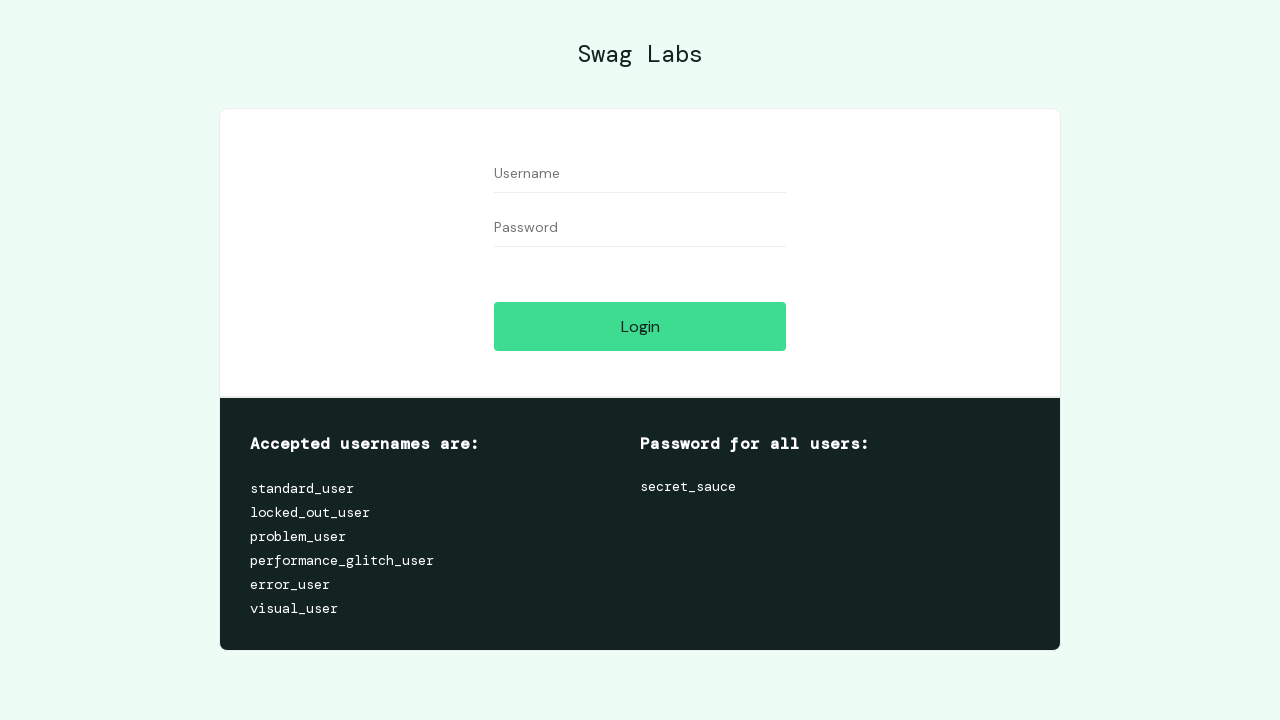

Clicked login button with empty username and password fields at (640, 326) on #login-button
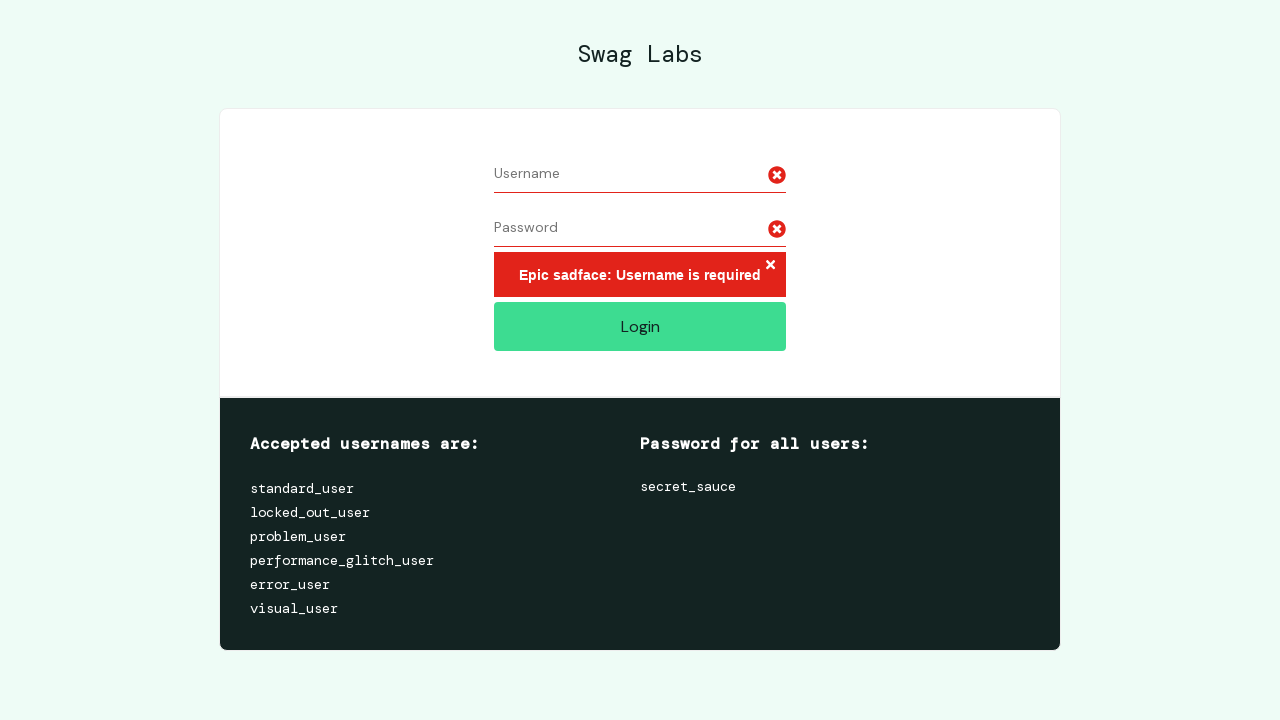

Located error message element
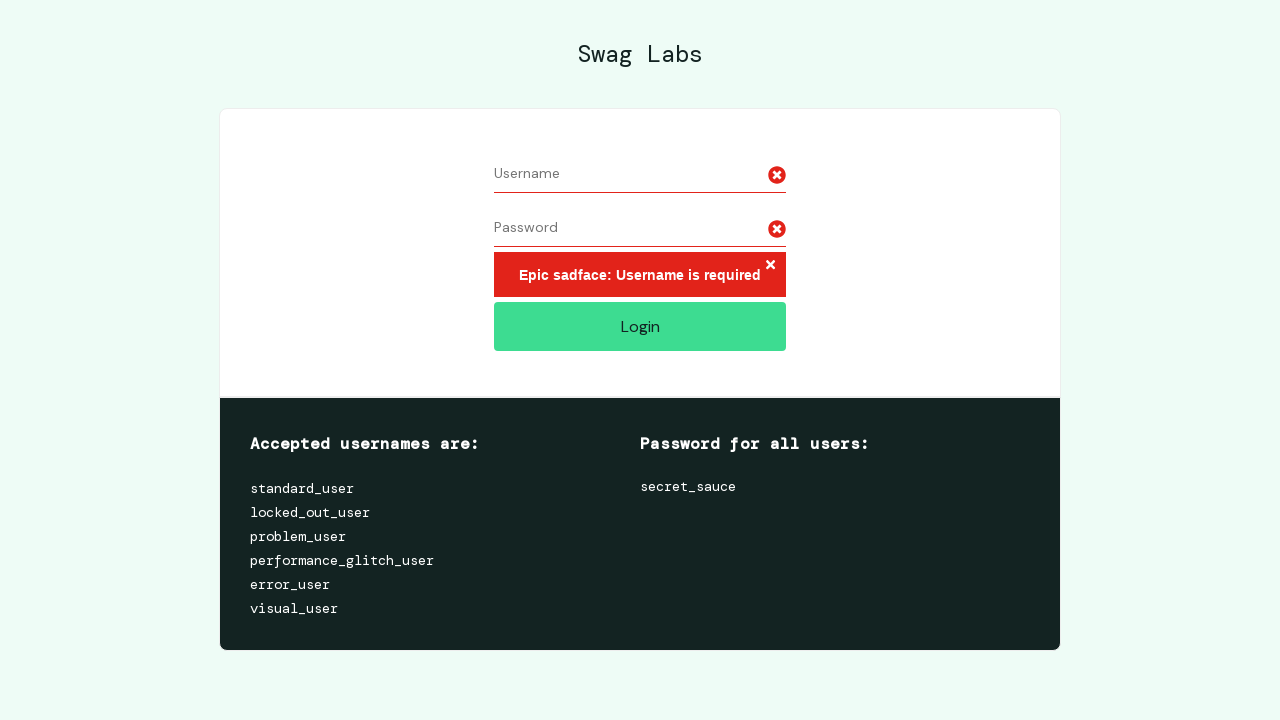

Verified error message displays 'Epic sadface: Username is required'
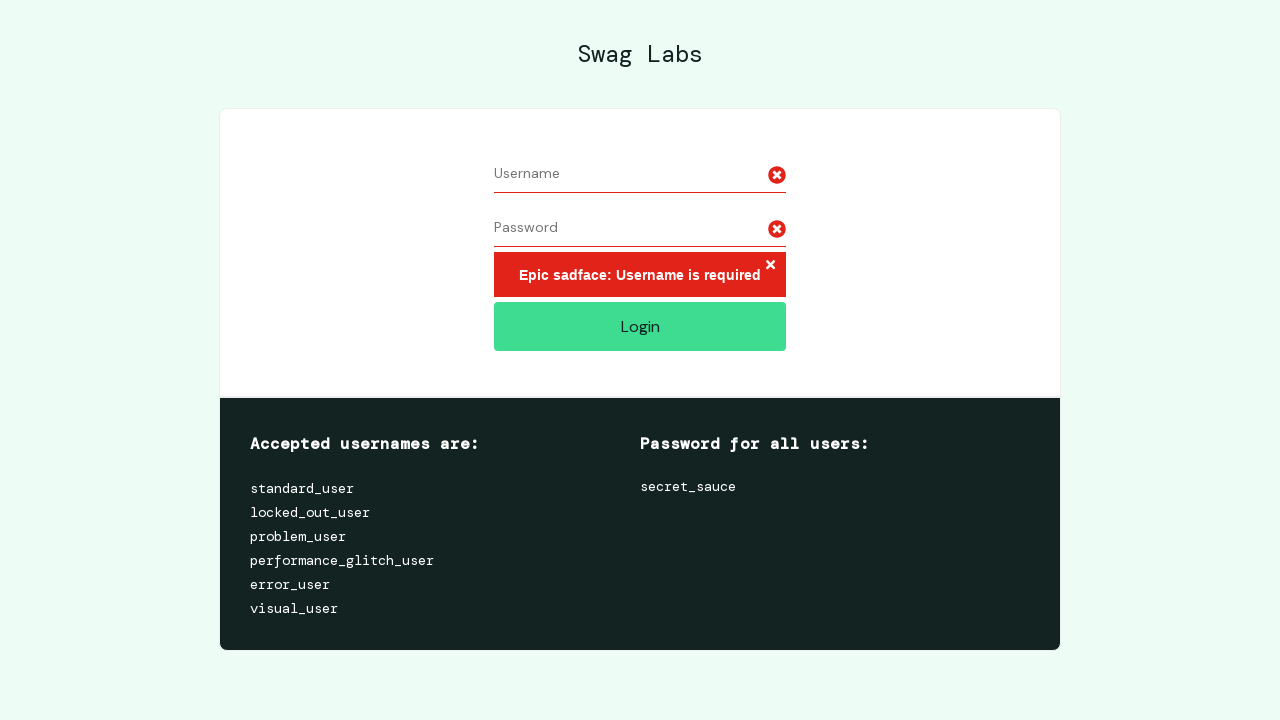

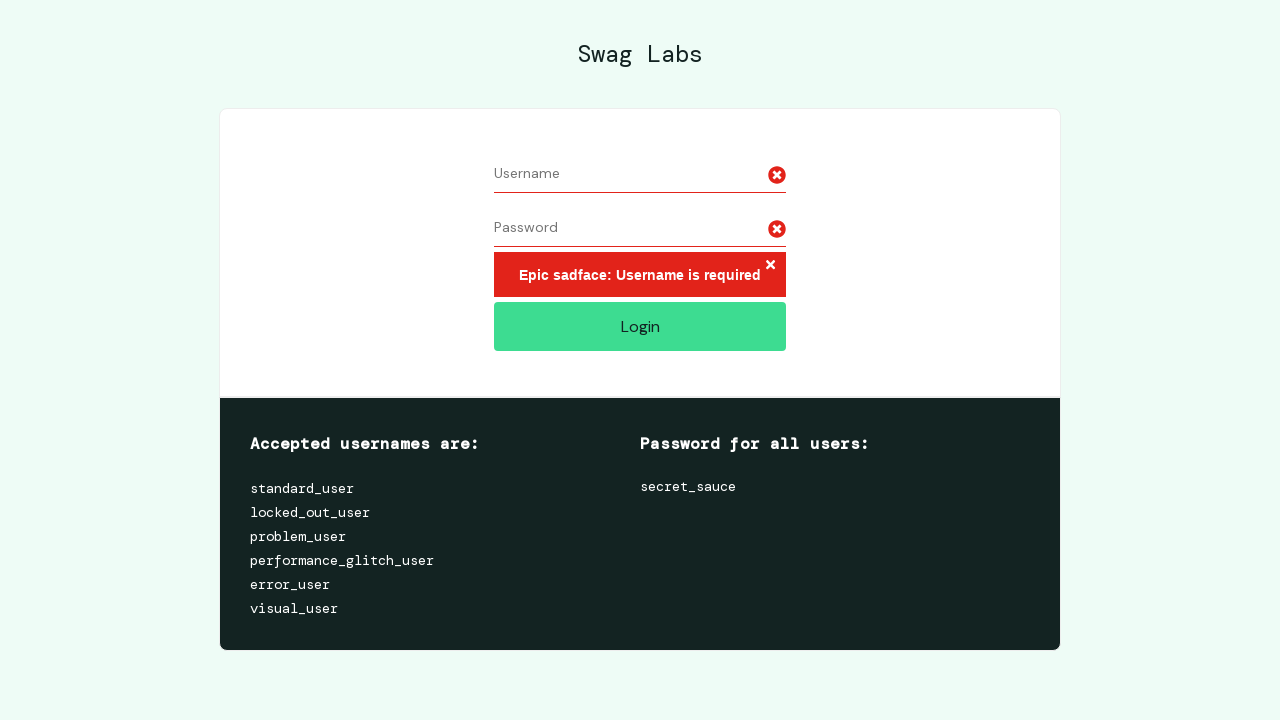